Clicks on a link element and verifies navigation to the expected URL

Starting URL: https://example.com/

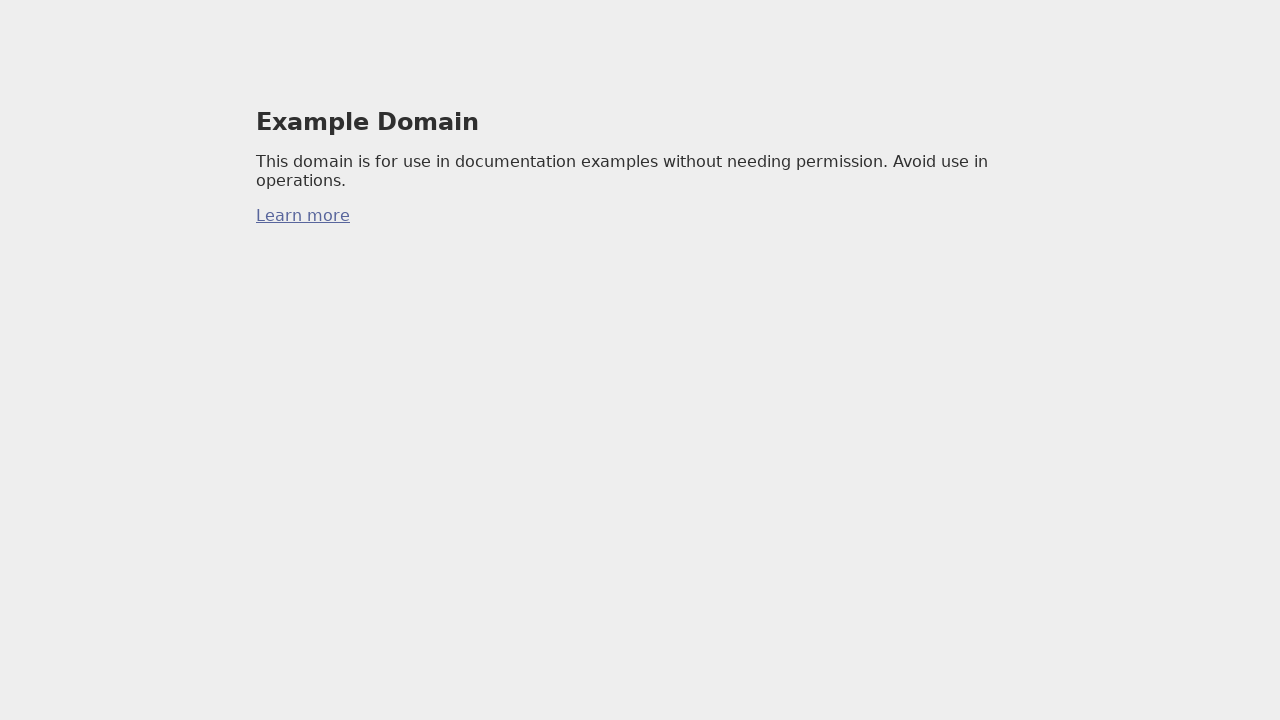

Clicked on the first link element at (303, 216) on xpath=//a
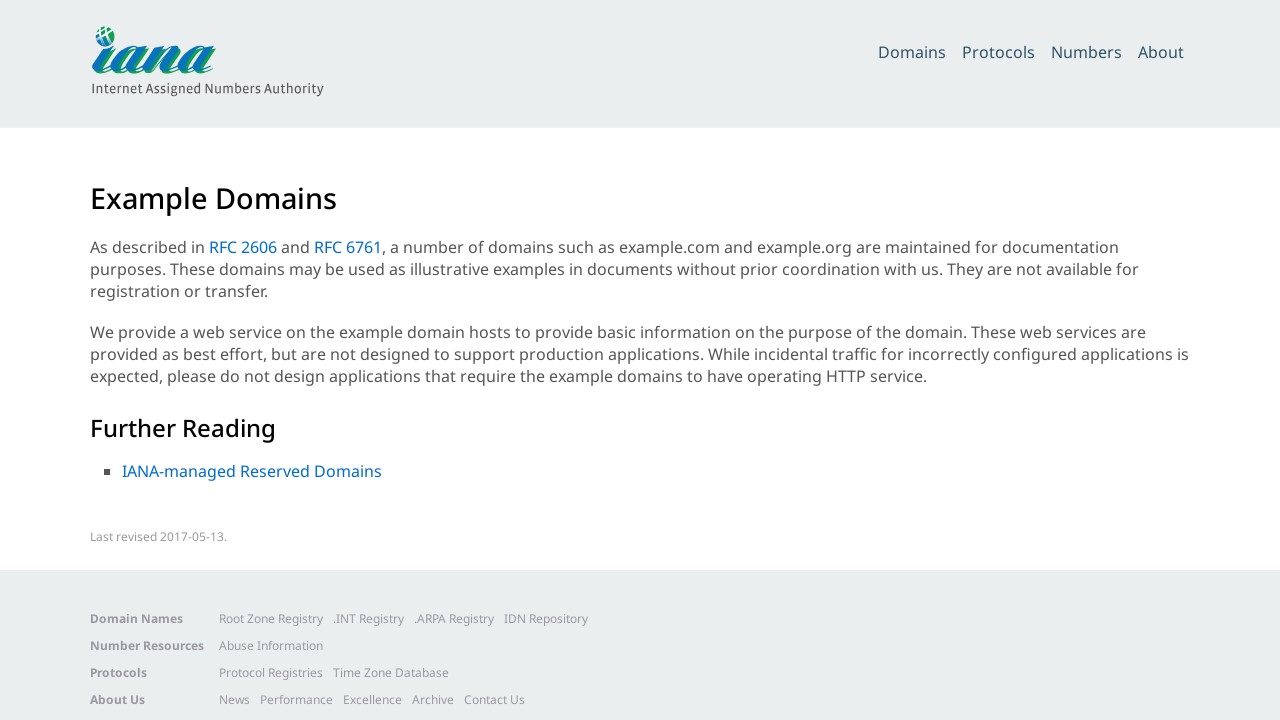

Verified navigation to https://www.iana.org/help/example-domains
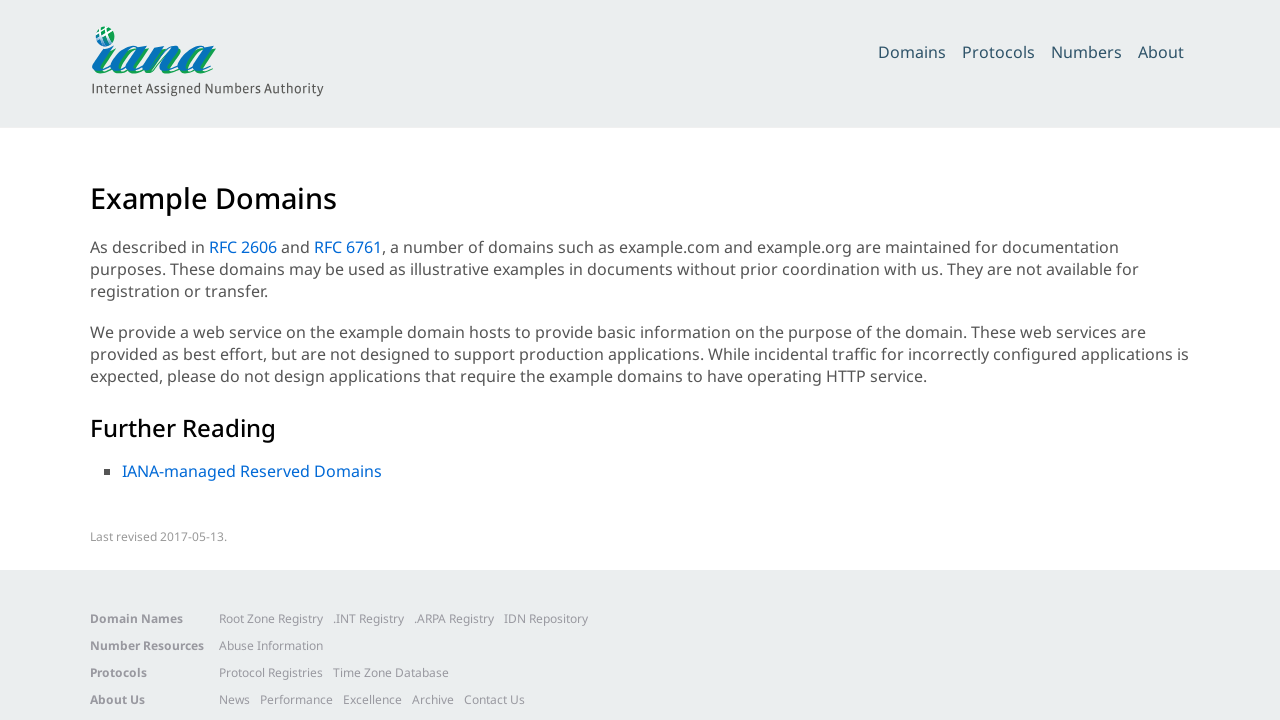

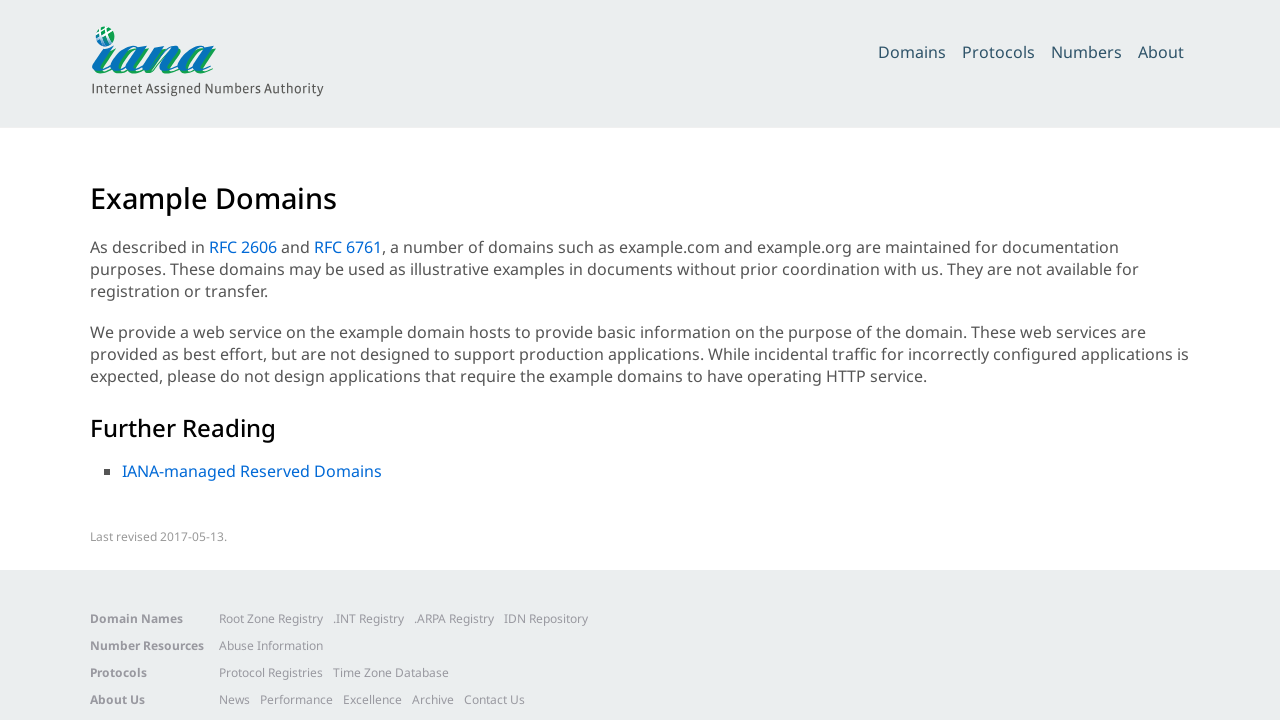